Tests JavaScript prompt dialog by clicking a button to trigger a prompt, entering text, accepting it, and verifying the entered text is displayed

Starting URL: https://testcenter.techproeducation.com/index.php?page=javascript-alerts

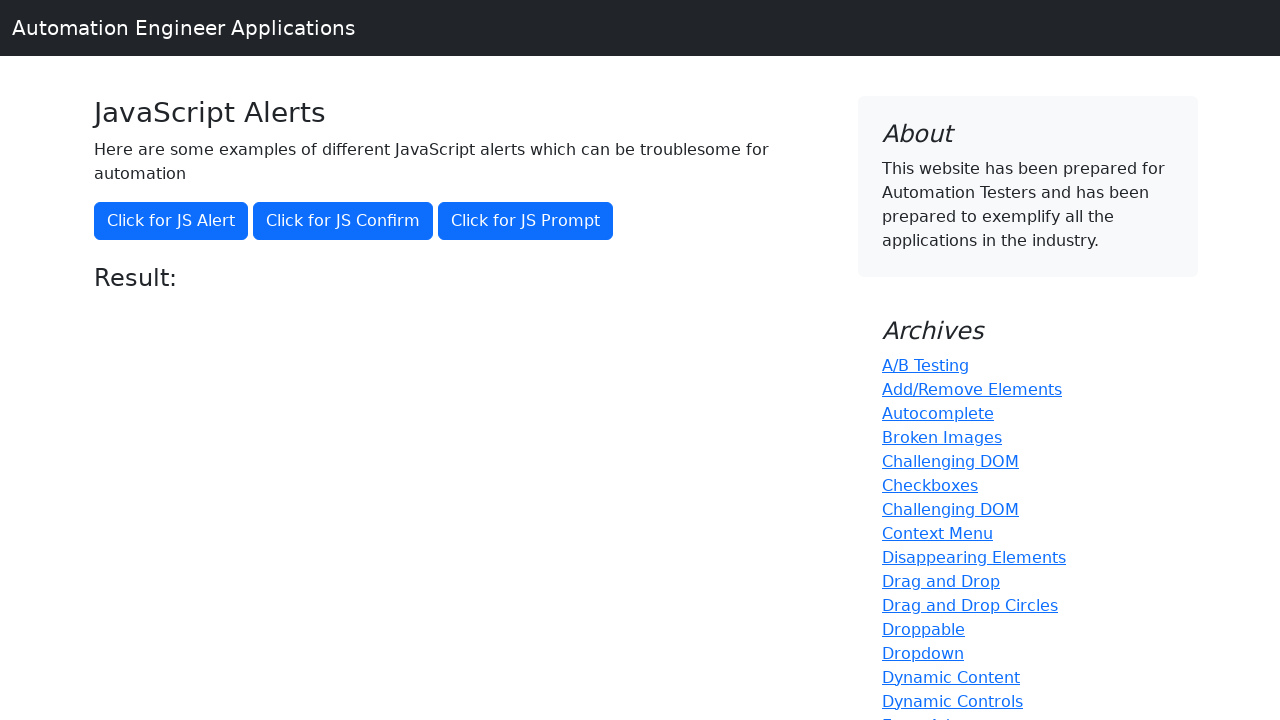

Set up dialog handler to accept prompt with 'Hello World'
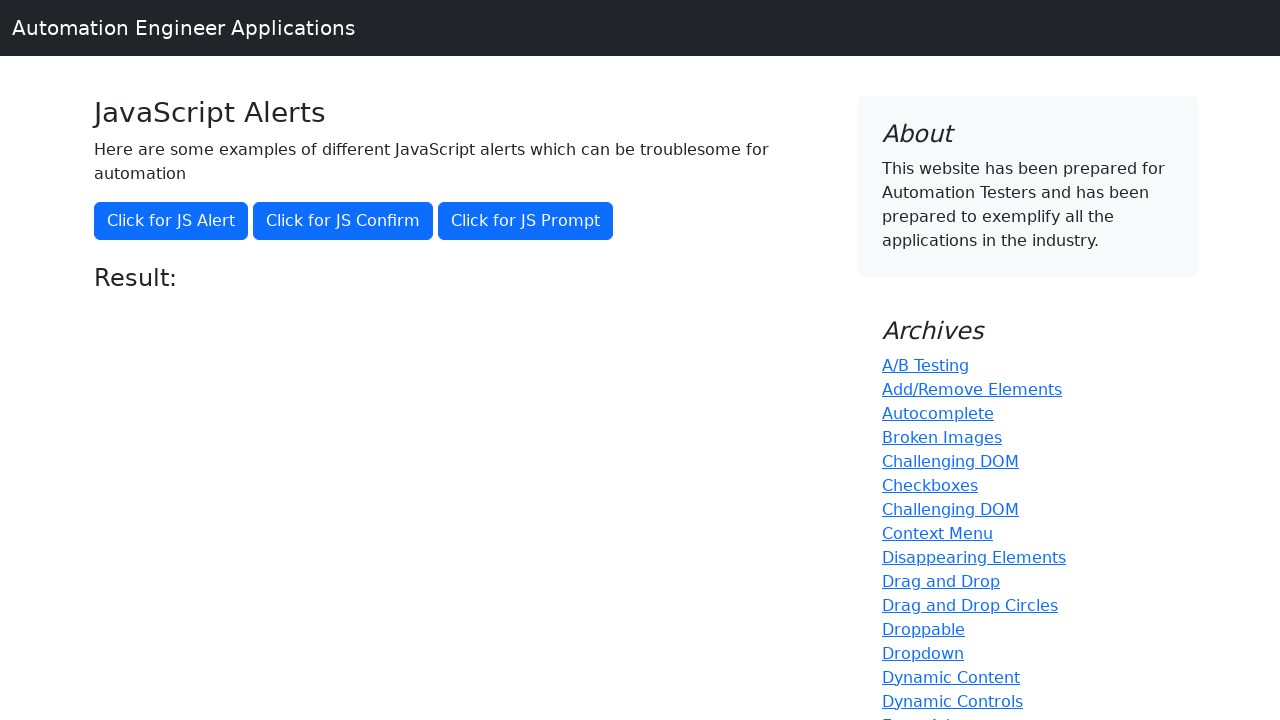

Clicked JavaScript prompt button to trigger dialog at (526, 221) on xpath=//button[@onclick='jsPrompt()']
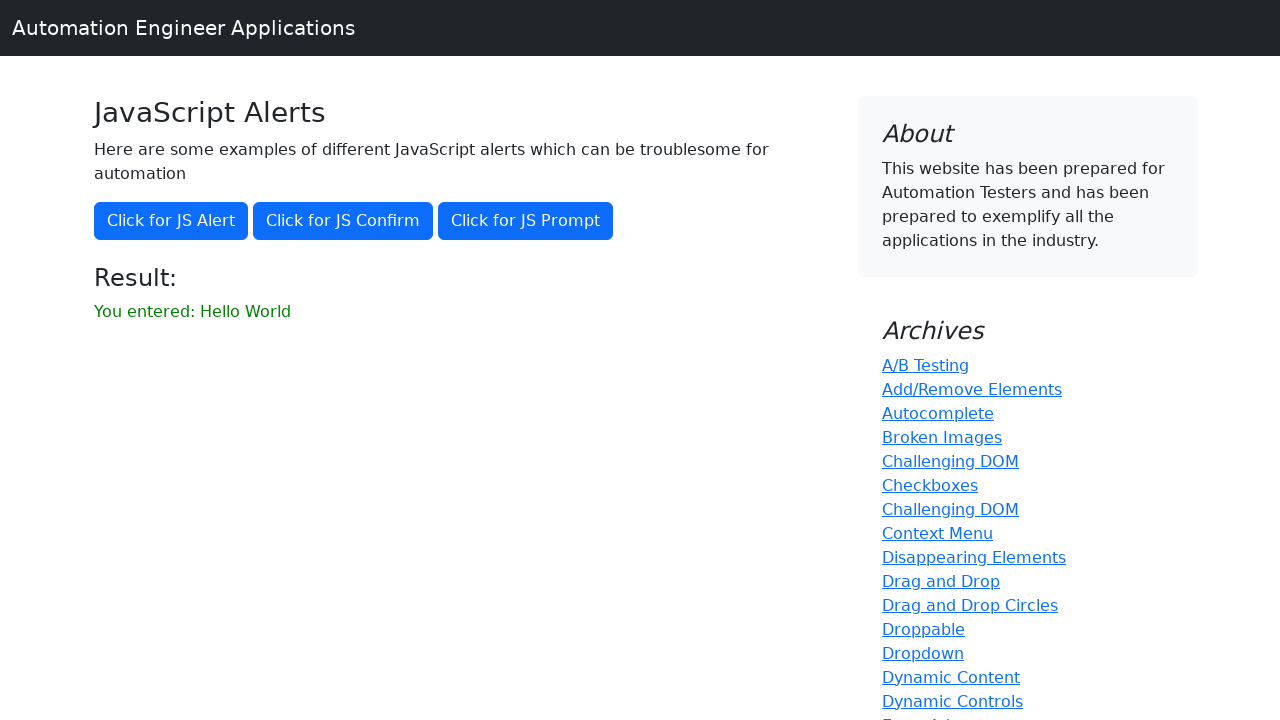

Result element appeared on page
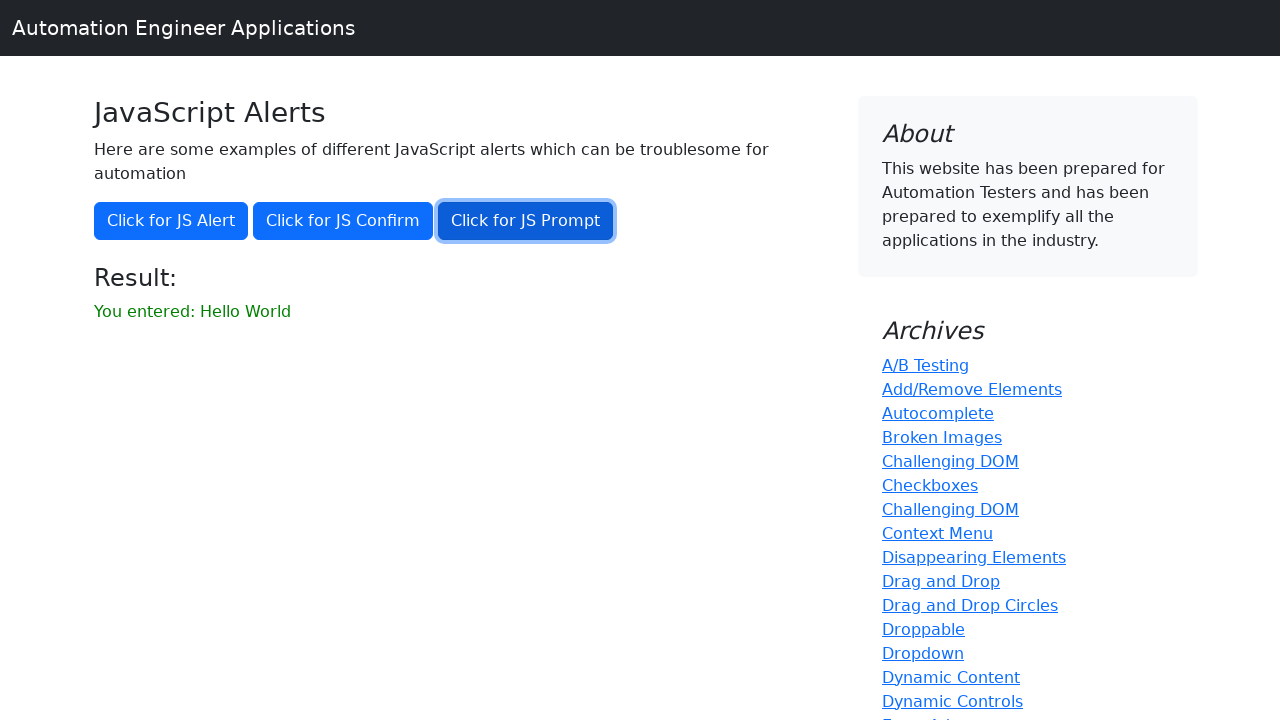

Retrieved result text from page
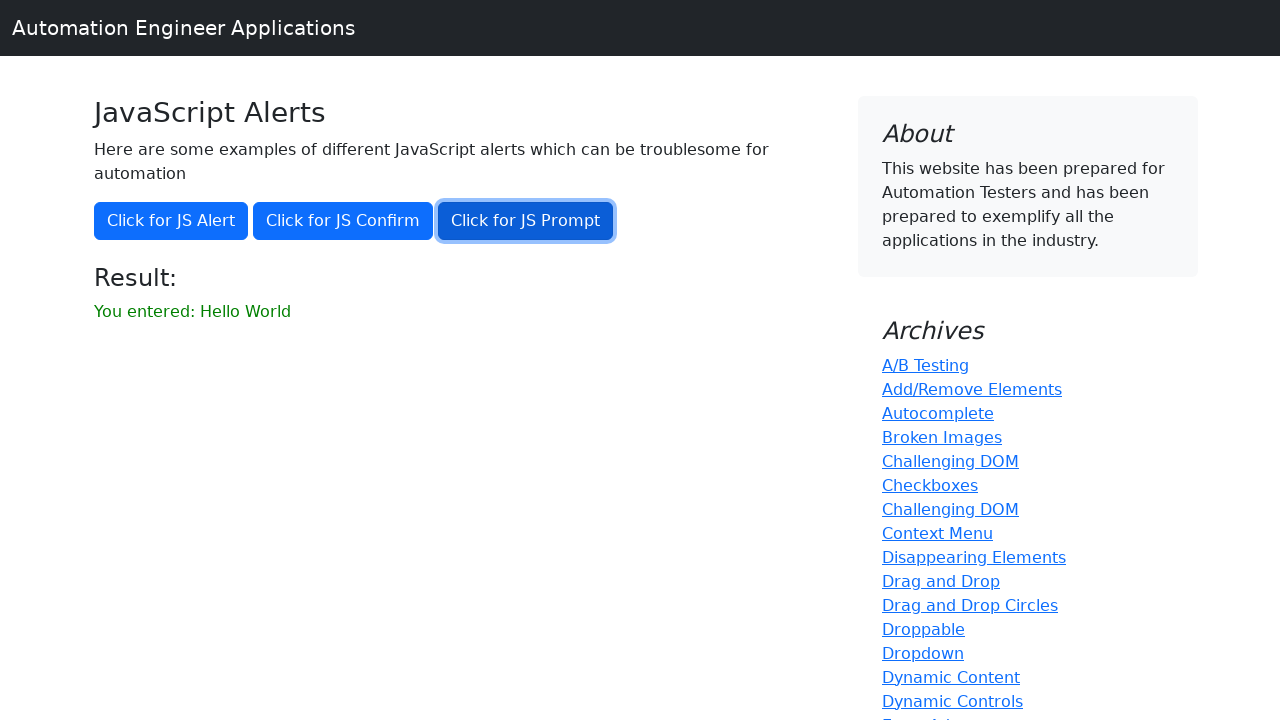

Verified result text matches 'You entered: Hello World'
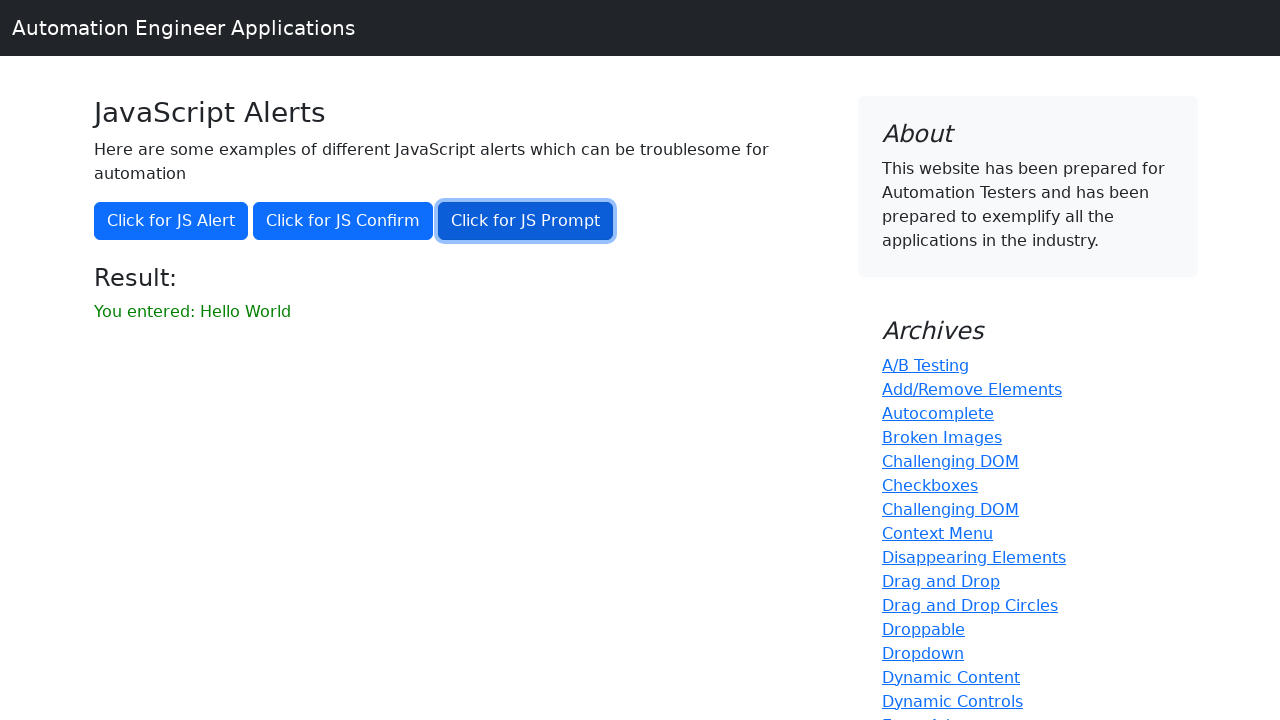

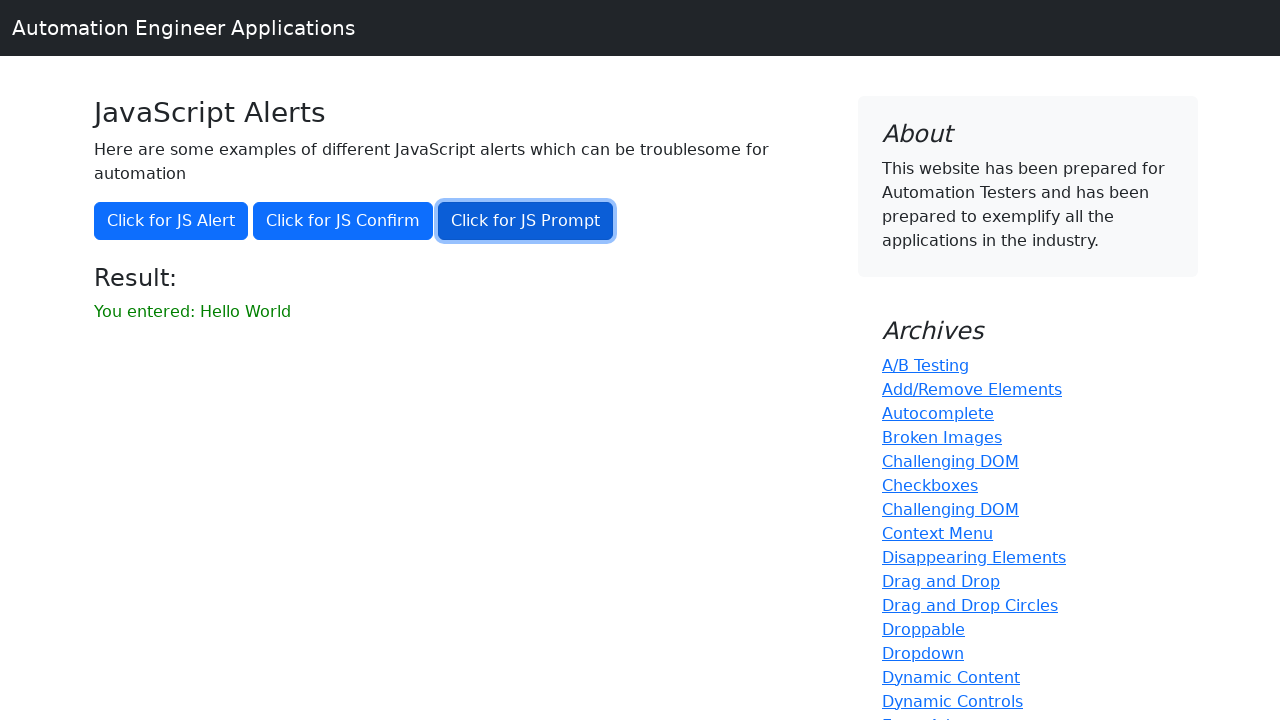